Tests sweet alert functionality by clicking a Show button to trigger an alert and then closing it using the close icon

Starting URL: https://www.leafground.com/alert.xhtml

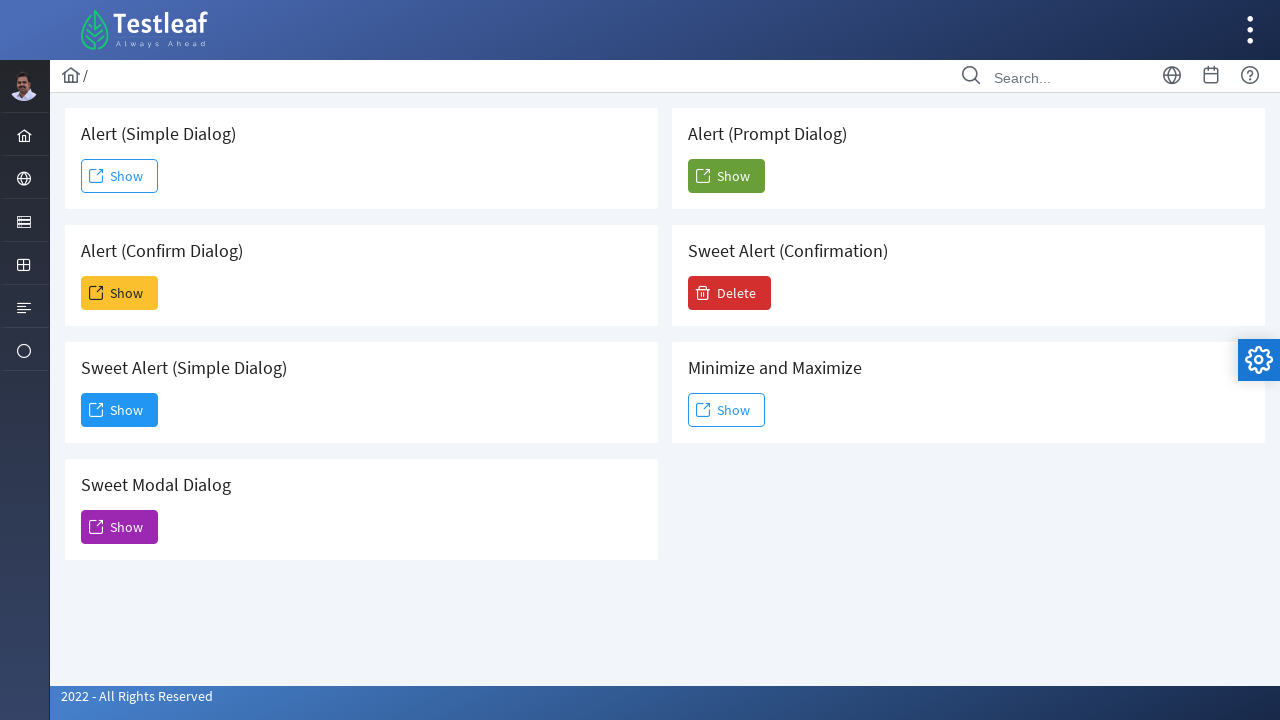

Clicked the third 'Show' button to trigger sweet alert at (120, 410) on xpath=(//span[text()='Show'])[3]
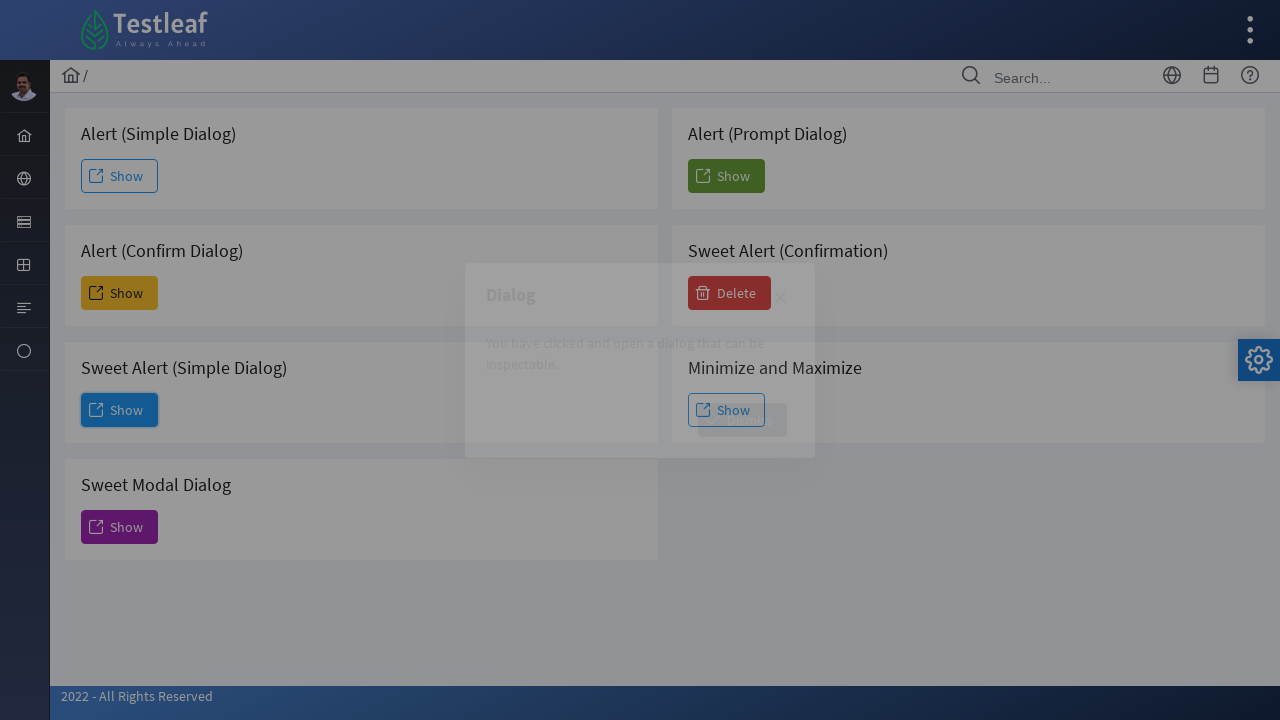

Clicked the close icon to close the sweet alert at (780, 298) on xpath=//span[contains(@class,'icon-closethick')]
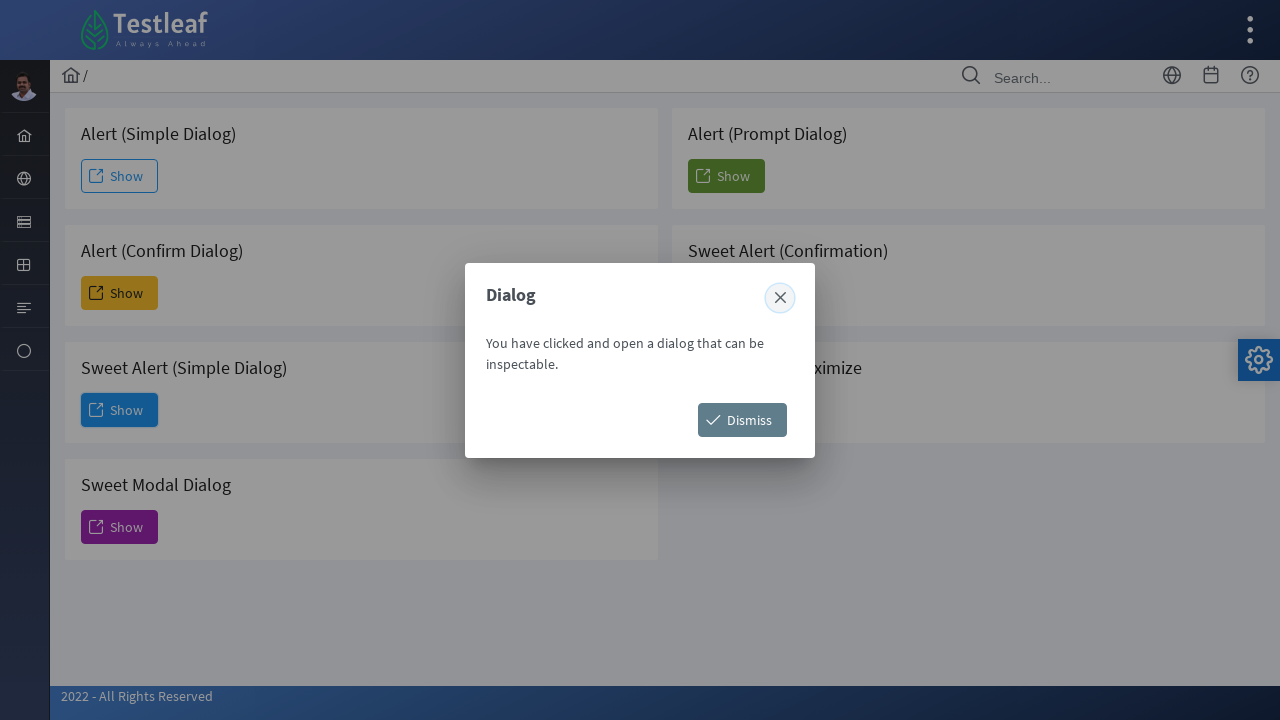

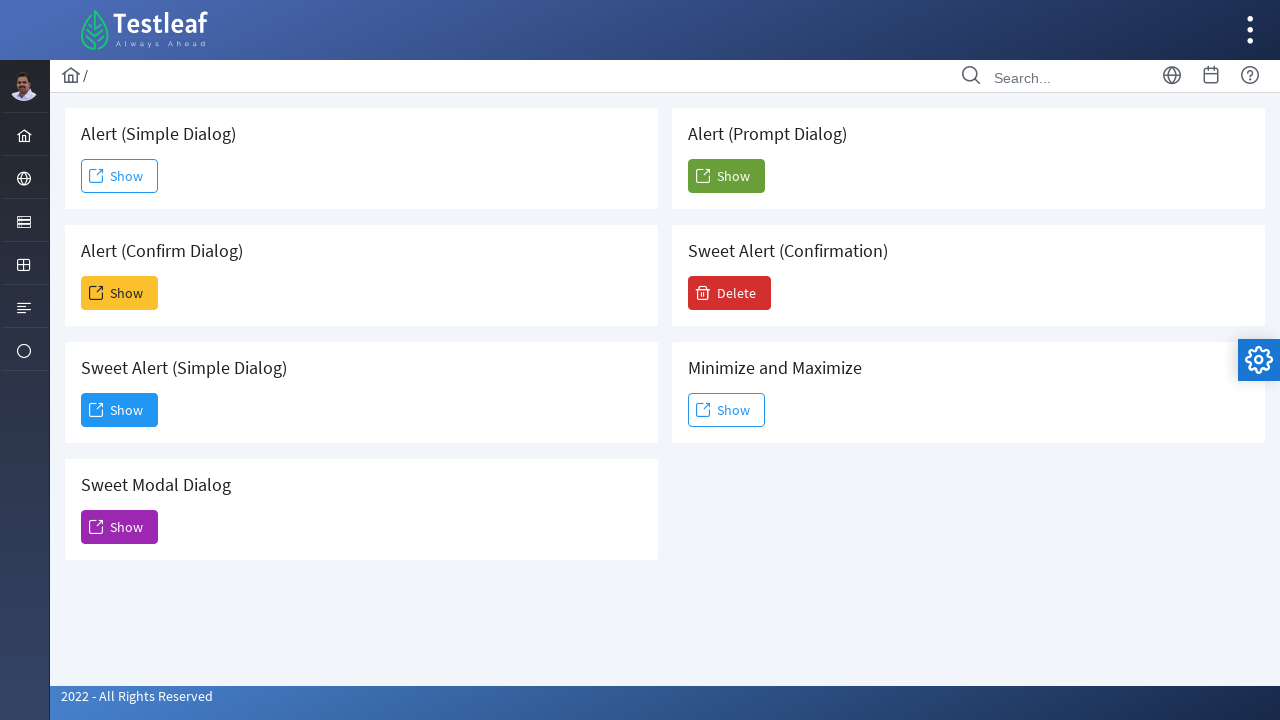